Navigates to DemoQA website

Starting URL: https://demoqa.com/

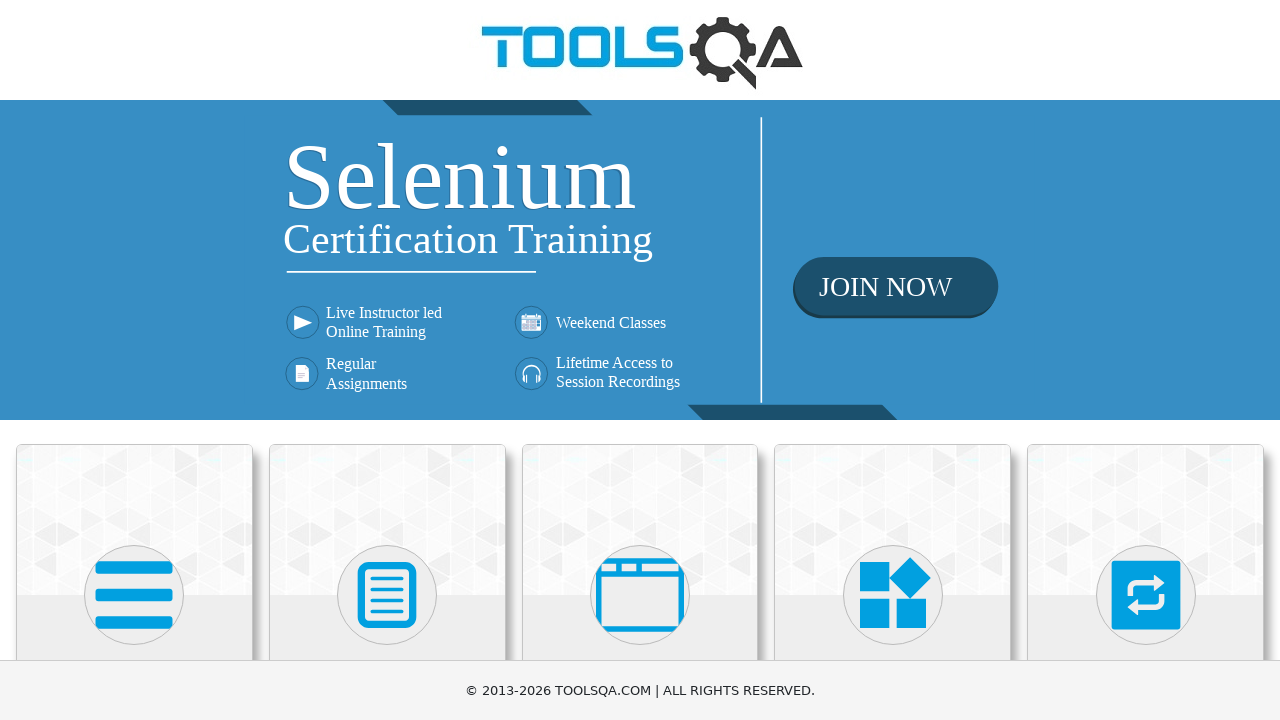

Navigated to DemoQA website (https://demoqa.com/)
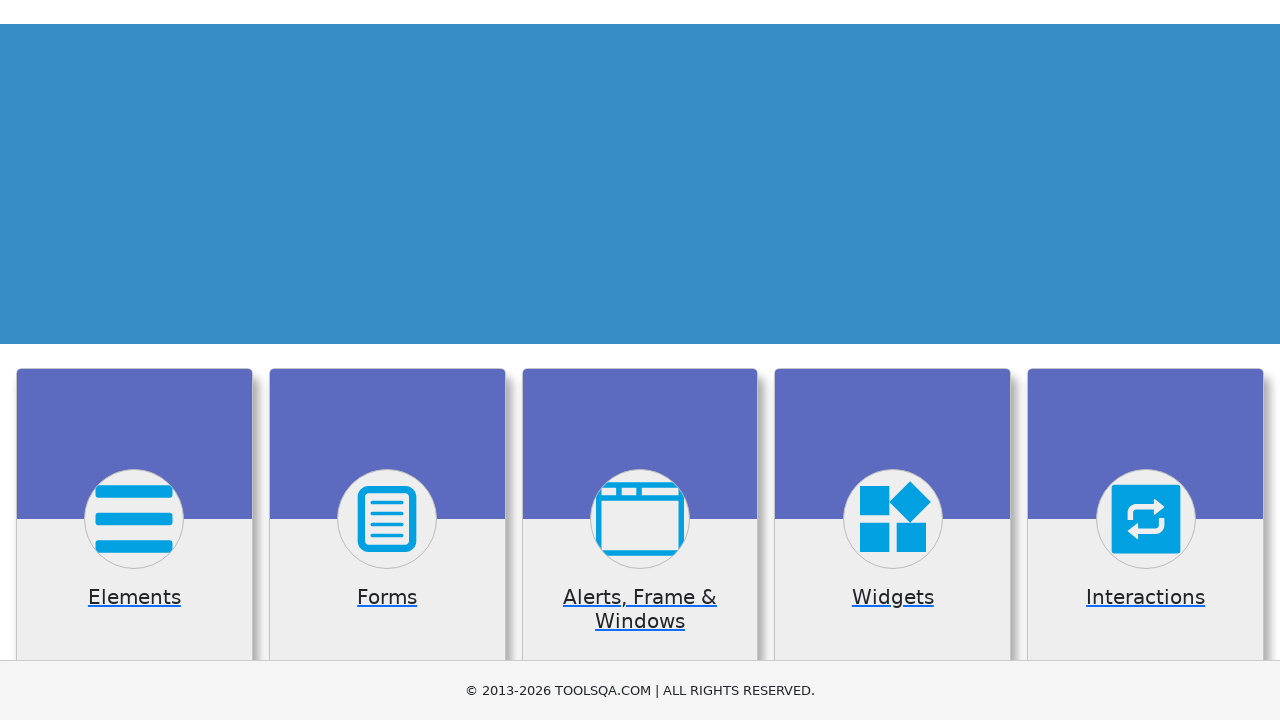

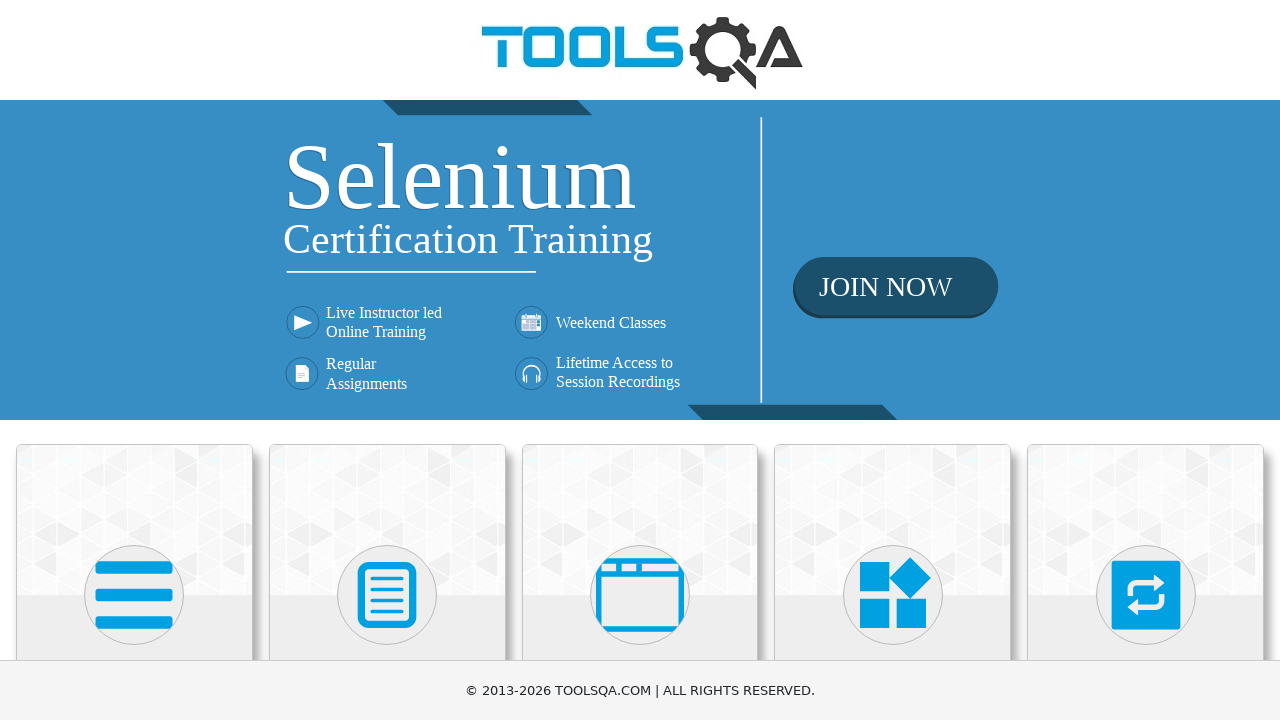